Navigates through a stock market website to view price history for a specific company (ACLBSL) and searches for historical data on a specific date

Starting URL: https://merolagani.com/

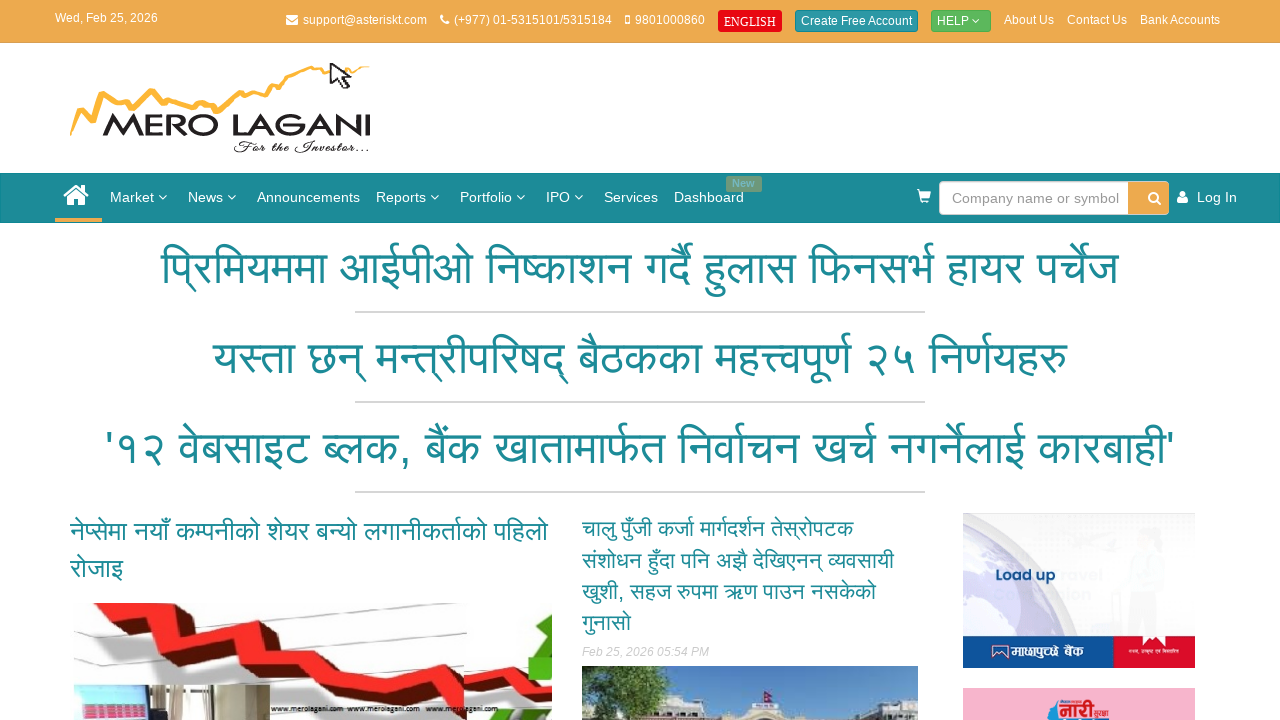

Clicked on 'Market' link in navigation at (141, 198) on xpath=//a[normalize-space()='Market']
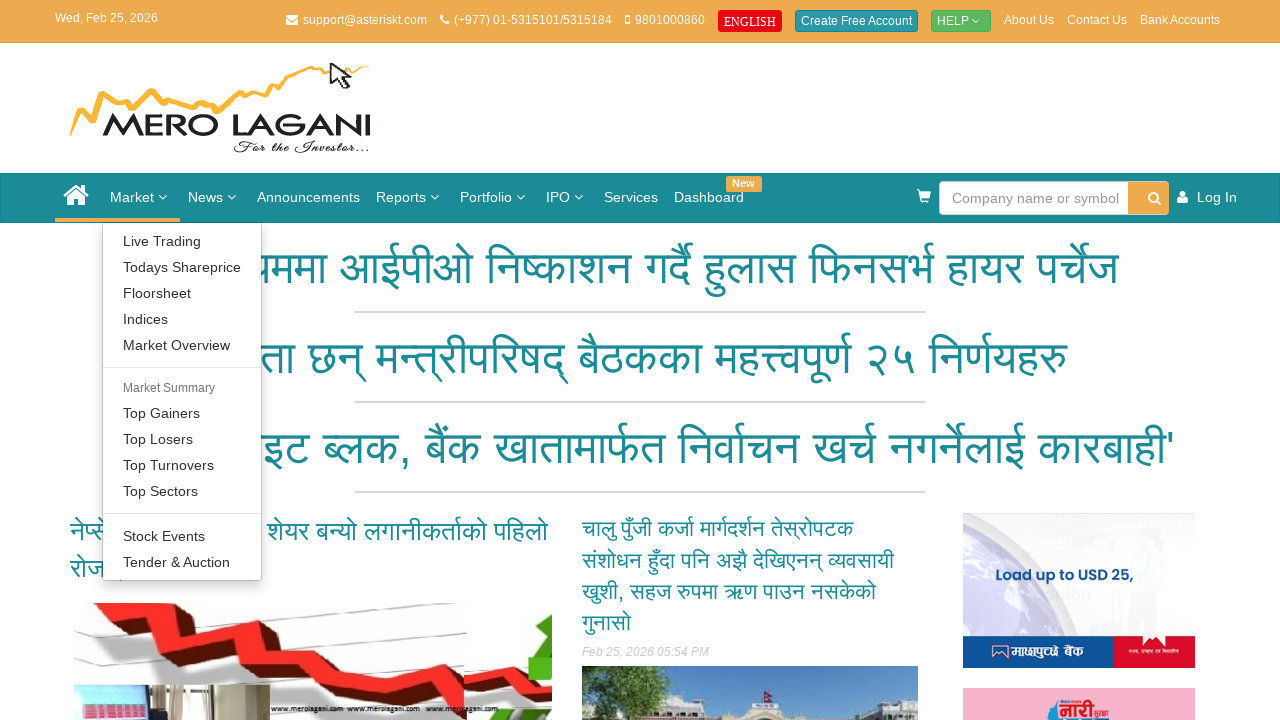

Set up dialog dismissal handler
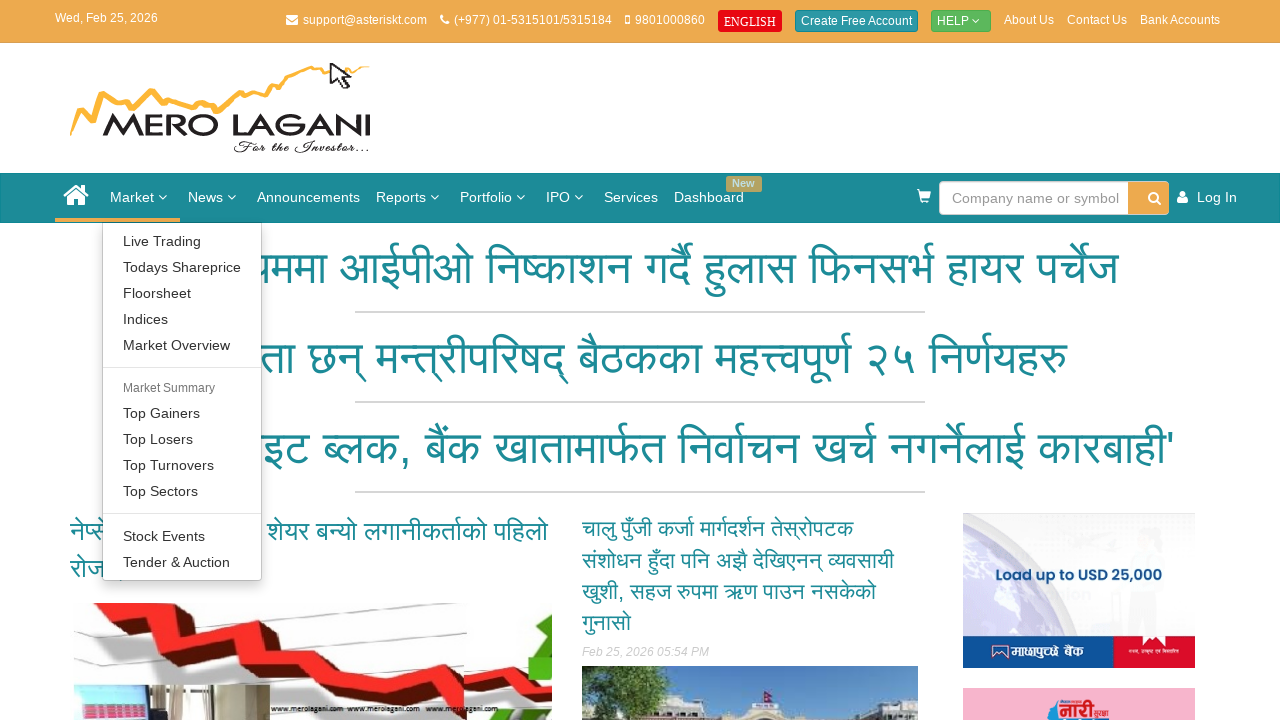

Clicked on 'Live Trading' link at (182, 241) on xpath=//a[normalize-space()='Live Trading']
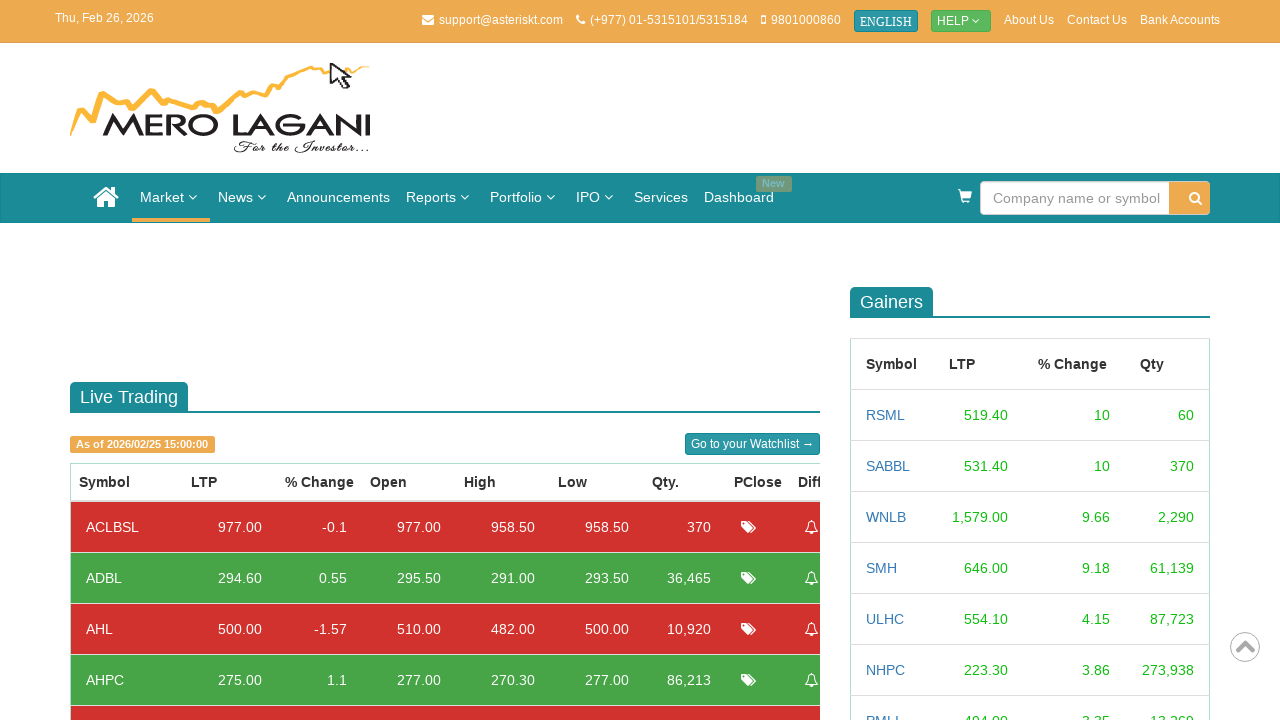

Scrolled down to load more content
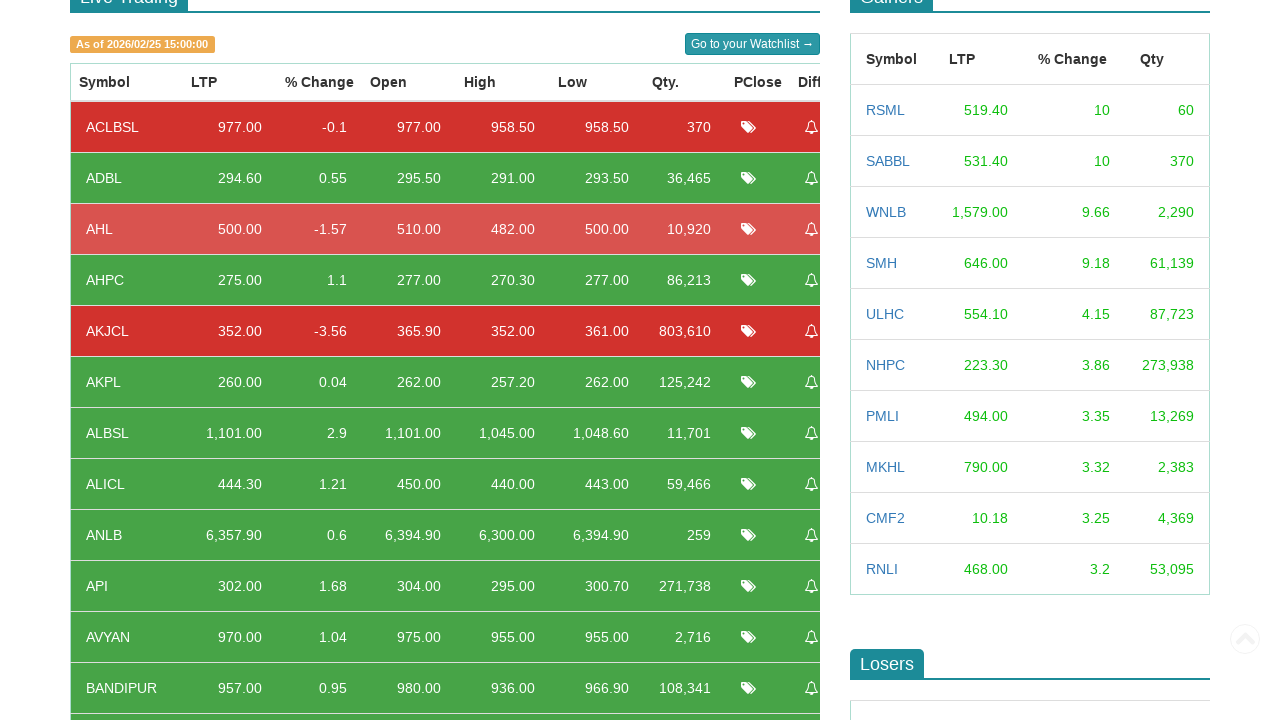

Clicked on company 'ACLBSL' at (112, 127) on xpath=//a[normalize-space()='ACLBSL']
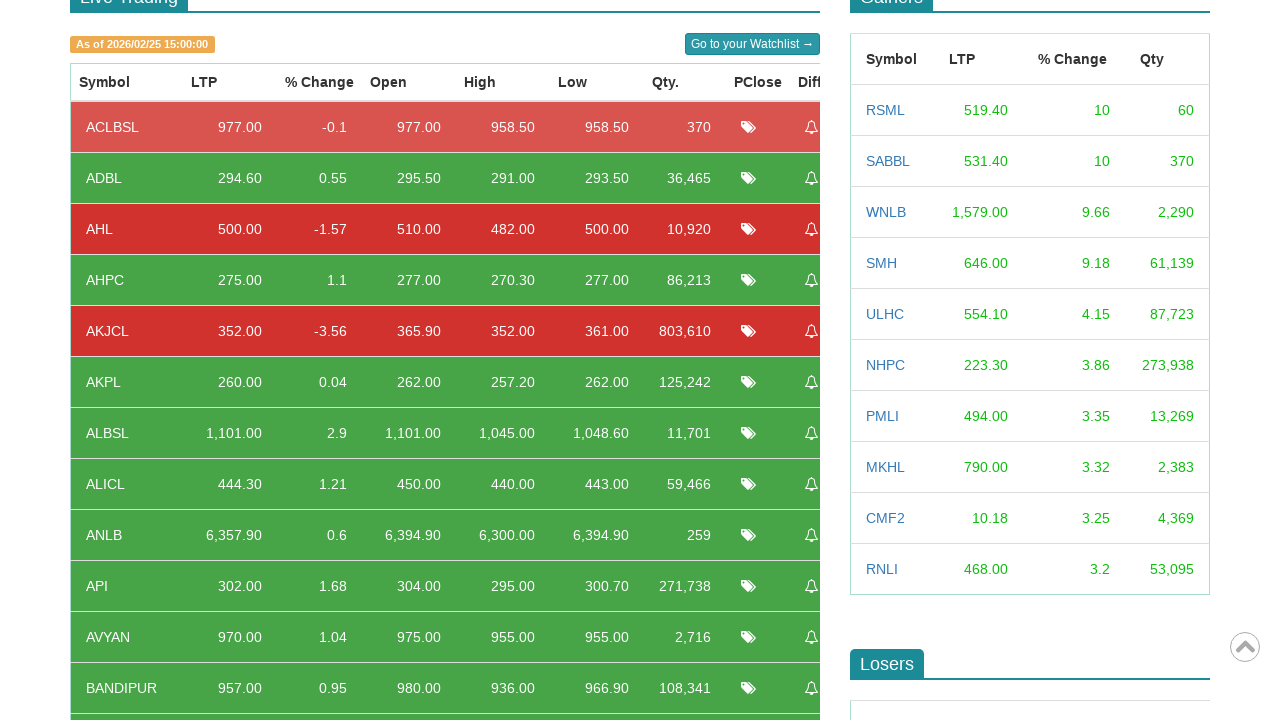

New page opened for ACLBSL company details
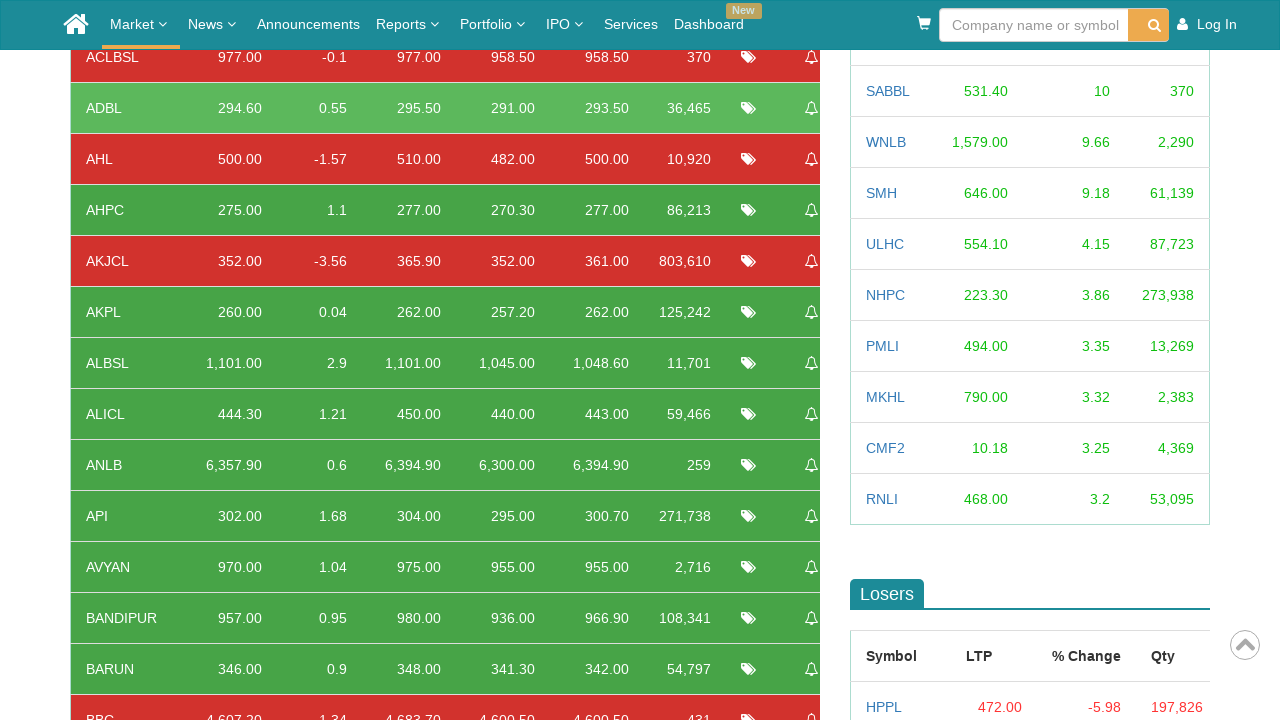

Waited for new page to fully load
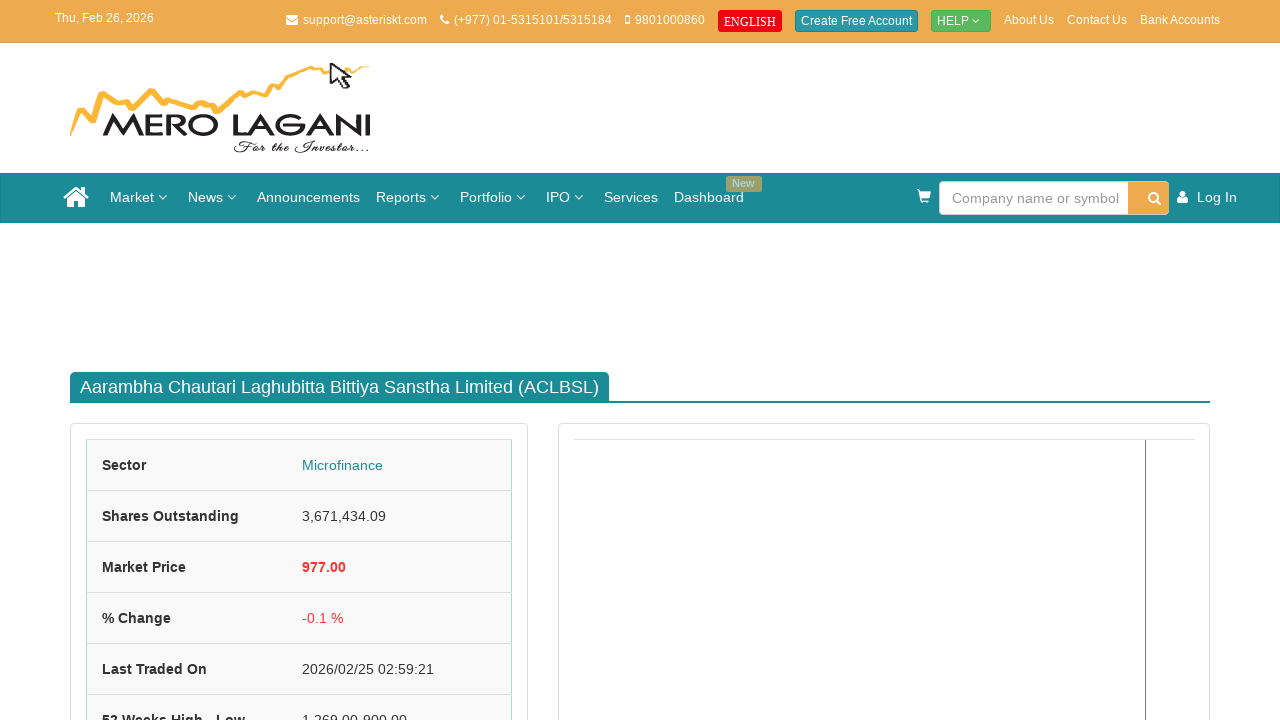

Scrolled down on ACLBSL company page
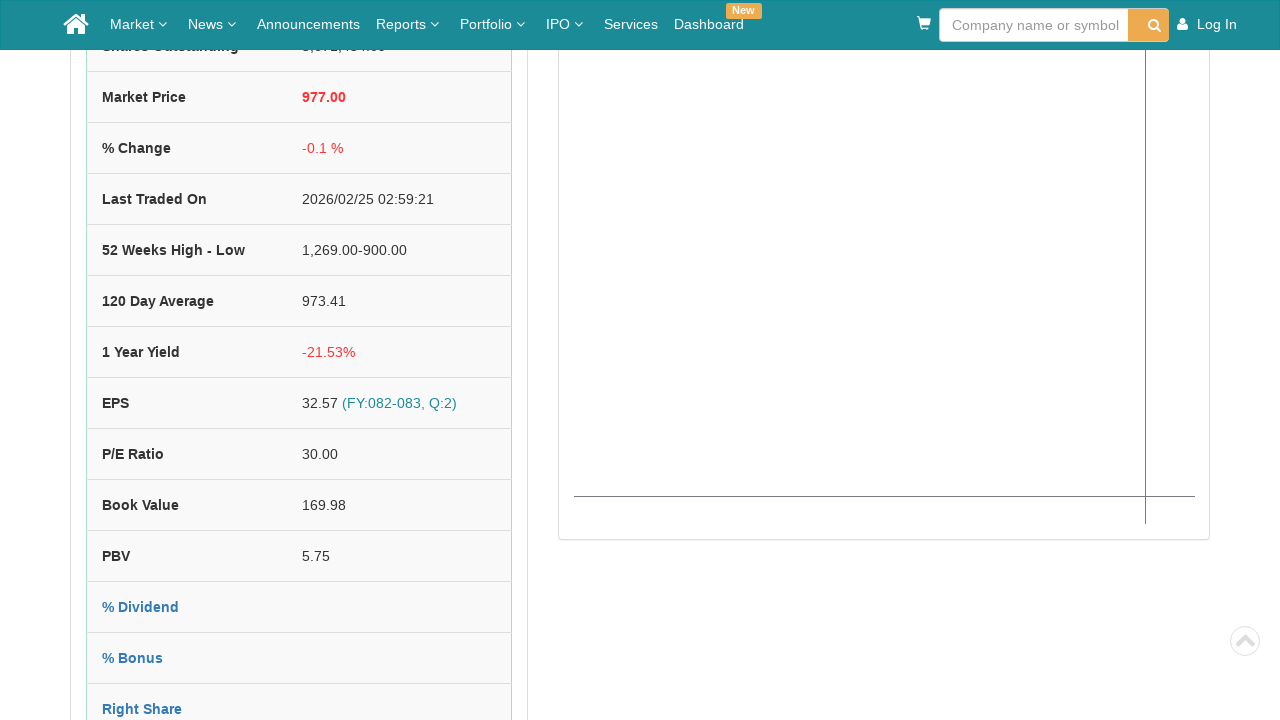

Clicked on 'Price History' tab at (401, 360) on xpath=//a[@id='ctl00_ContentPlaceHolder1_CompanyDetail1_lnkHistoryTab']
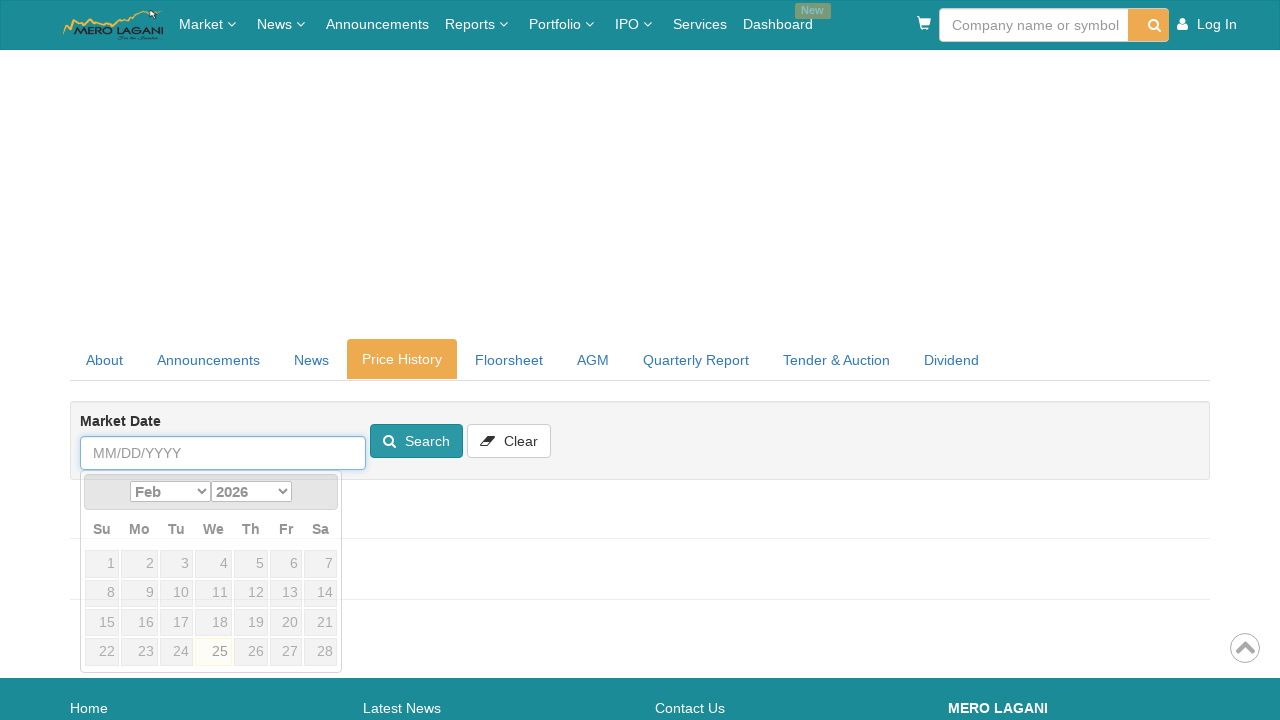

Entered date '02/02/2025' in price history search field on //input[@id='ctl00_ContentPlaceHolder1_CompanyDetail1_txtMarketDatePriceFilter']
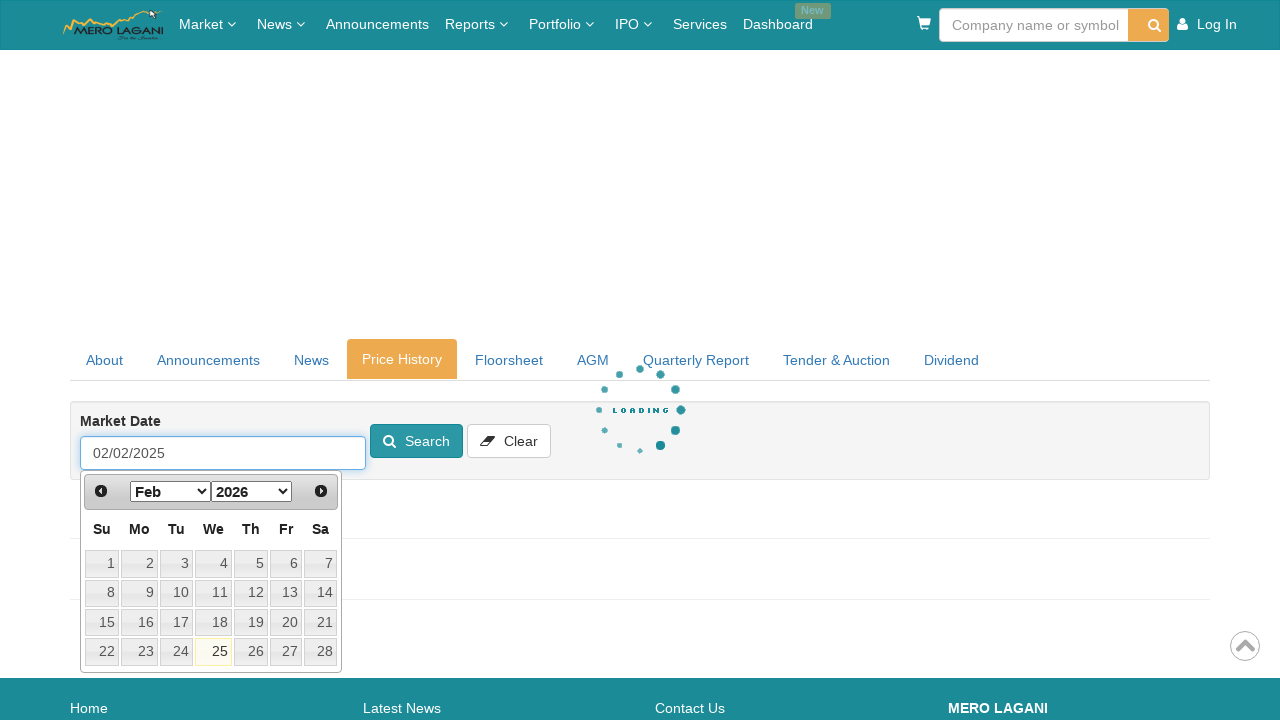

Clicked 'Search' button to search price history for specified date at (416, 441) on xpath=//a[@id='ctl00_ContentPlaceHolder1_CompanyDetail1_lbtnSearchPriceHistory']
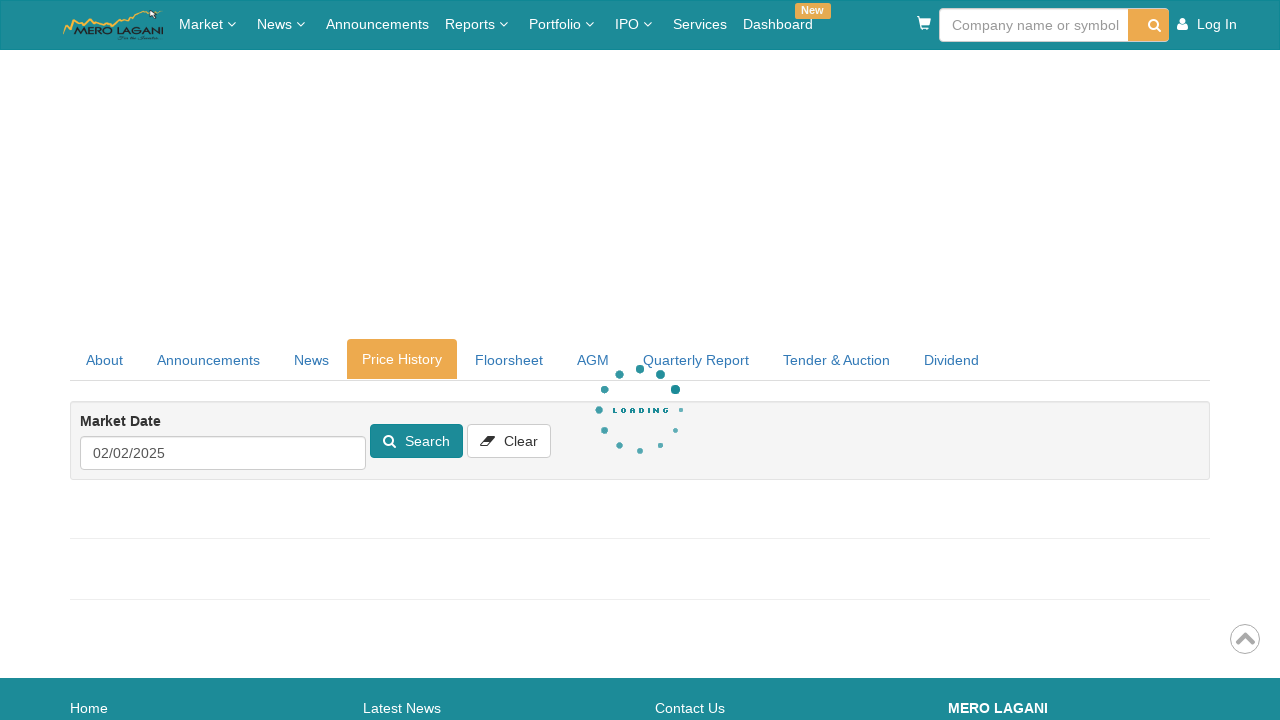

Waited for price history search results to load
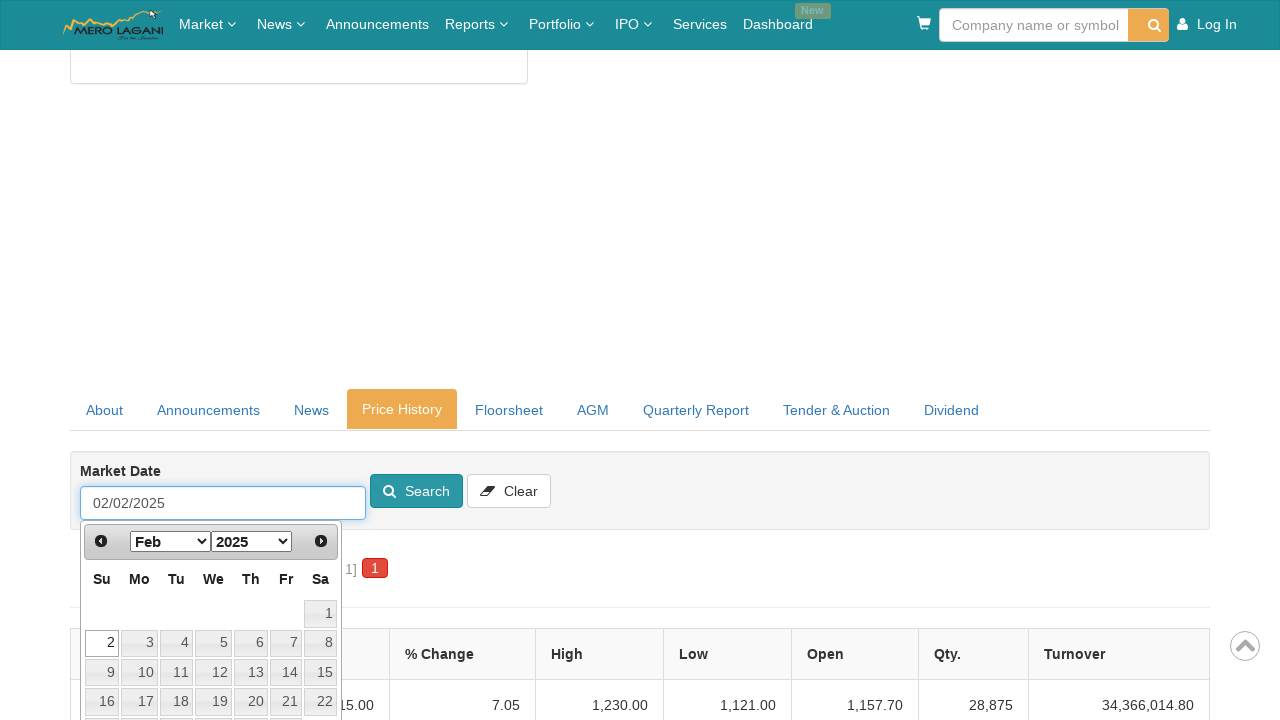

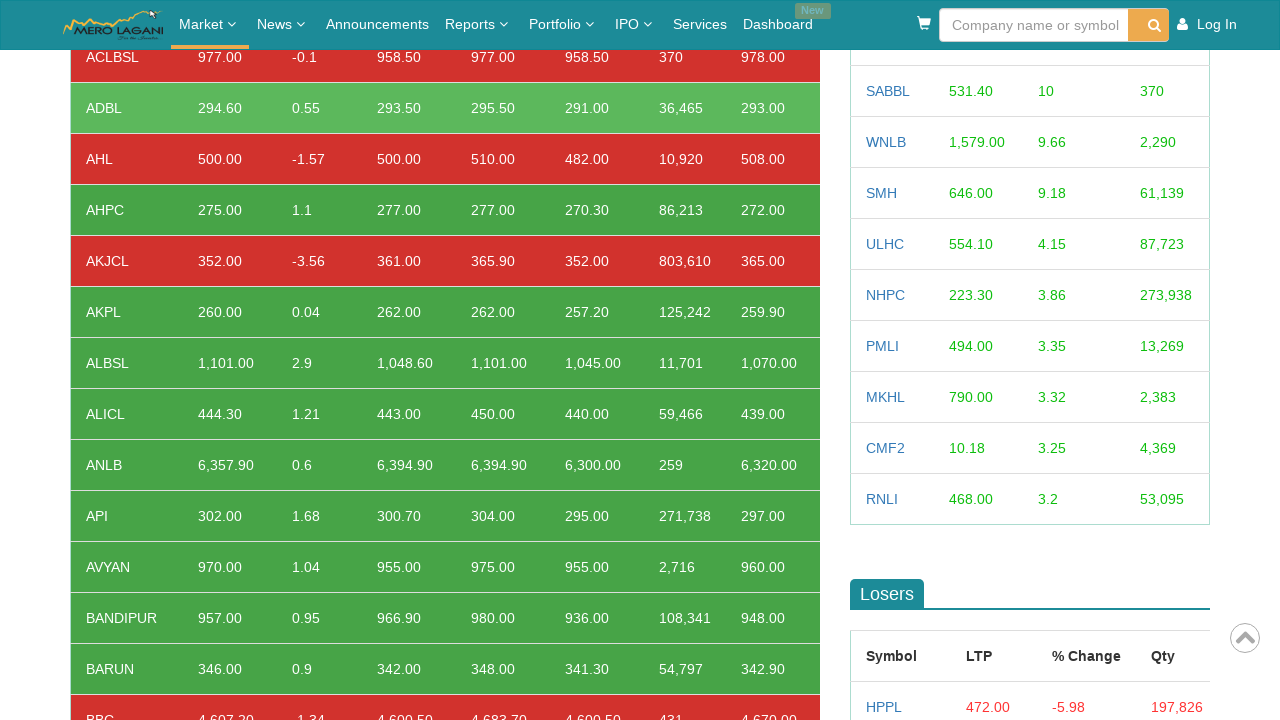